Tests hover functionality by hovering over user avatars and verifying that the corresponding username caption becomes visible while other captions remain hidden.

Starting URL: http://theinternet.przyklady.javastart.pl/hovers

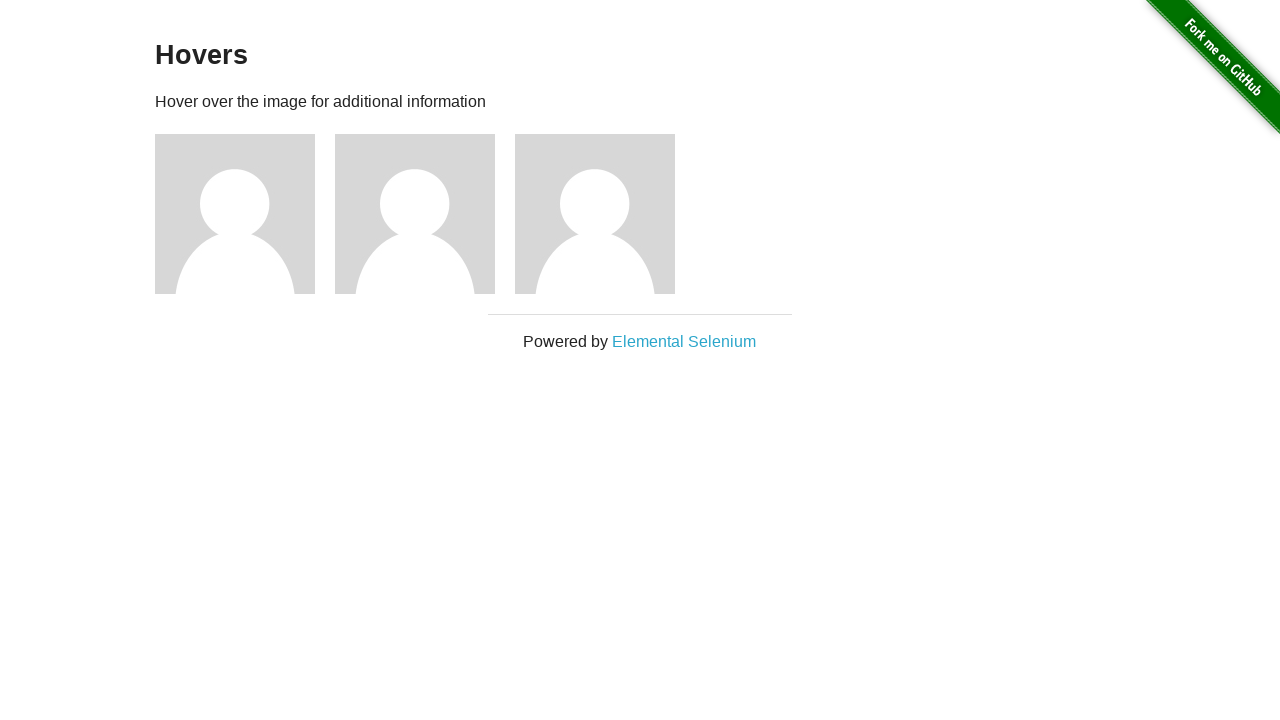

Waited for avatar figures to load
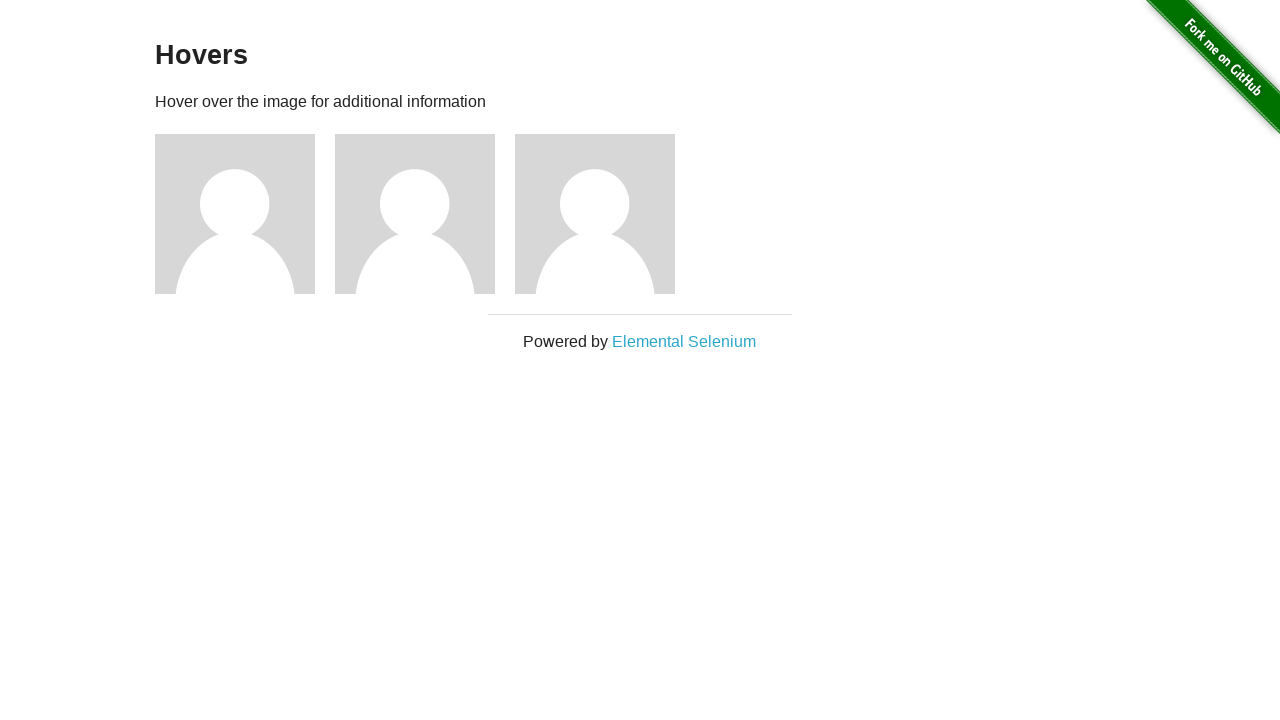

Retrieved all user avatars from the page
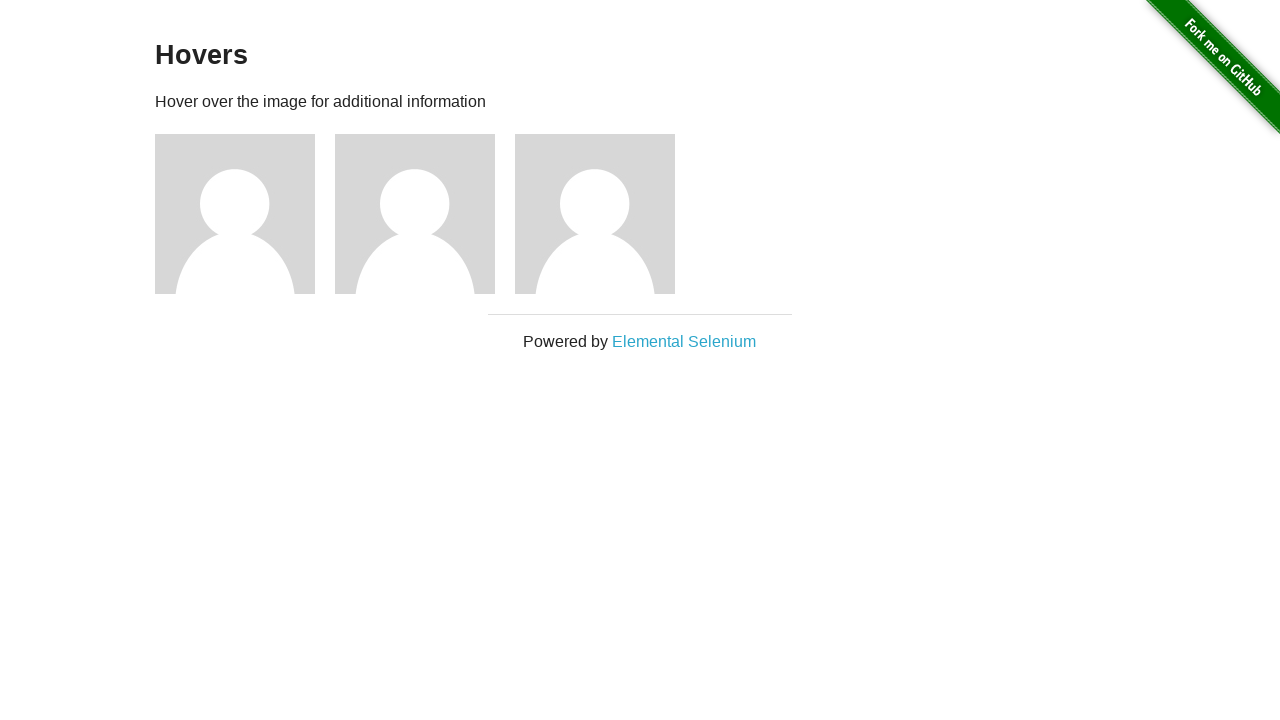

Verified that all captions are initially hidden
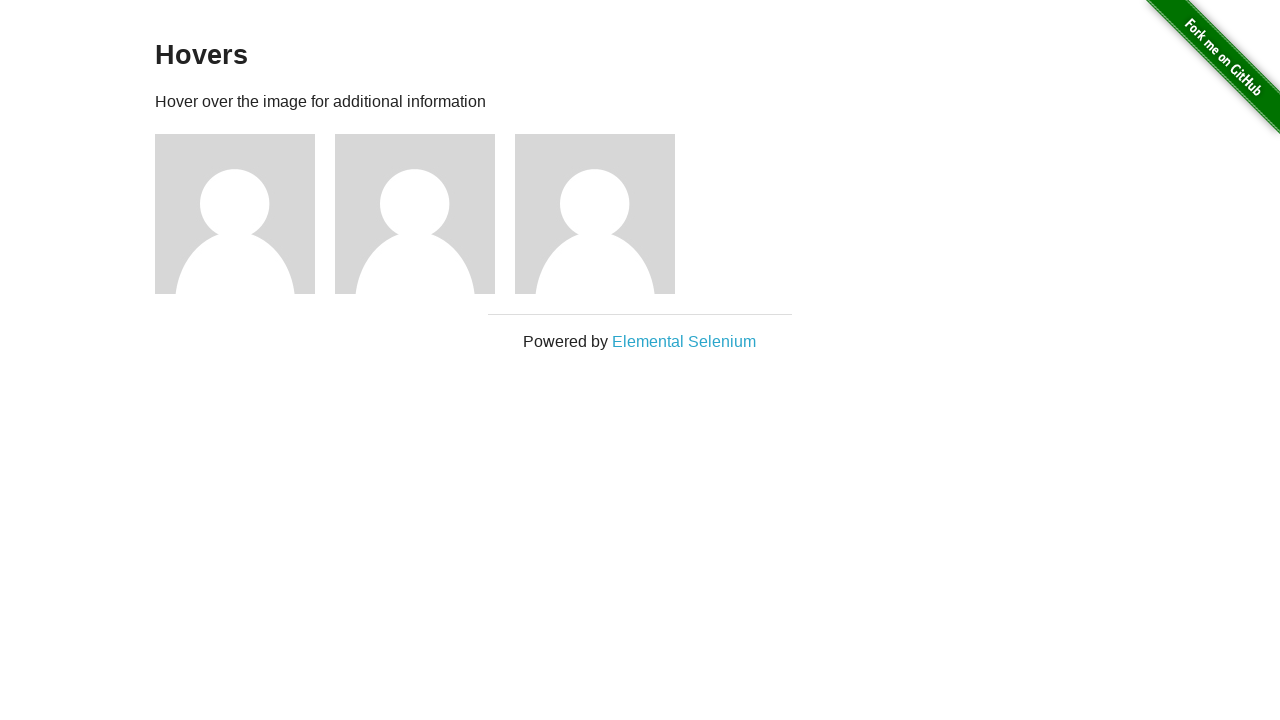

Hovered over avatar at index 0 at (245, 214) on .figure >> nth=0
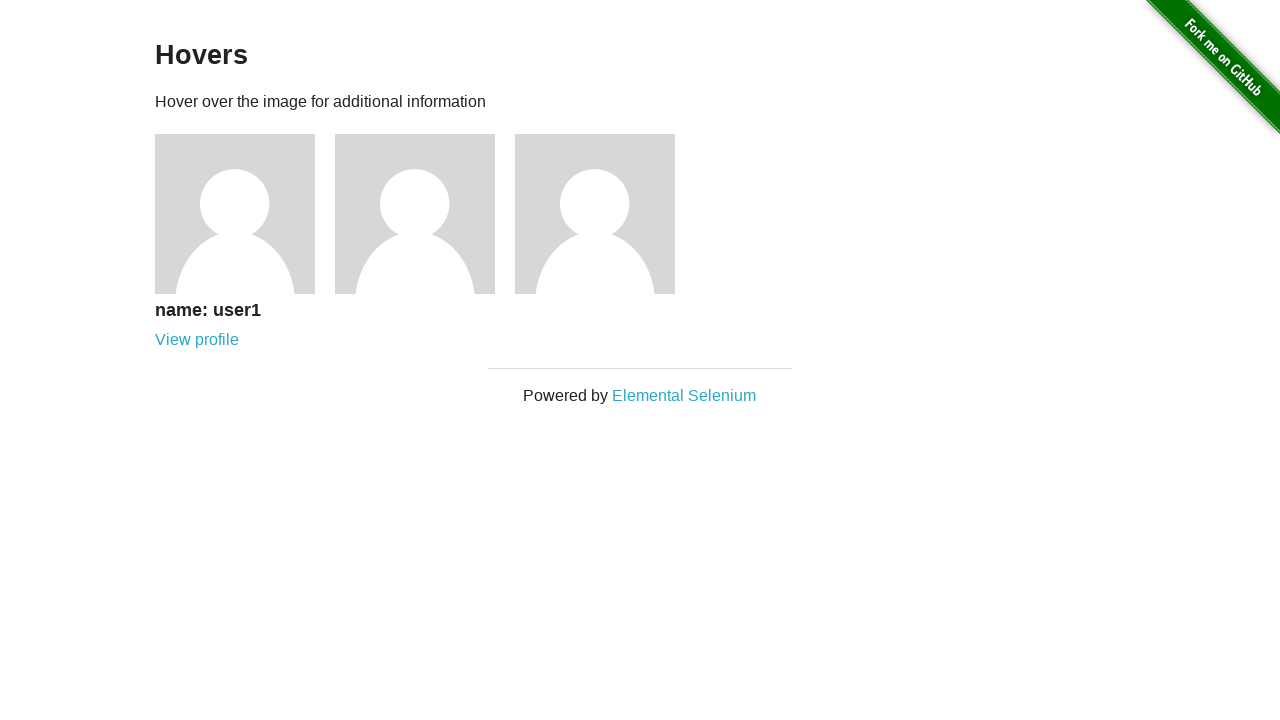

Verified that only caption for avatar 0 is visible while others remain hidden
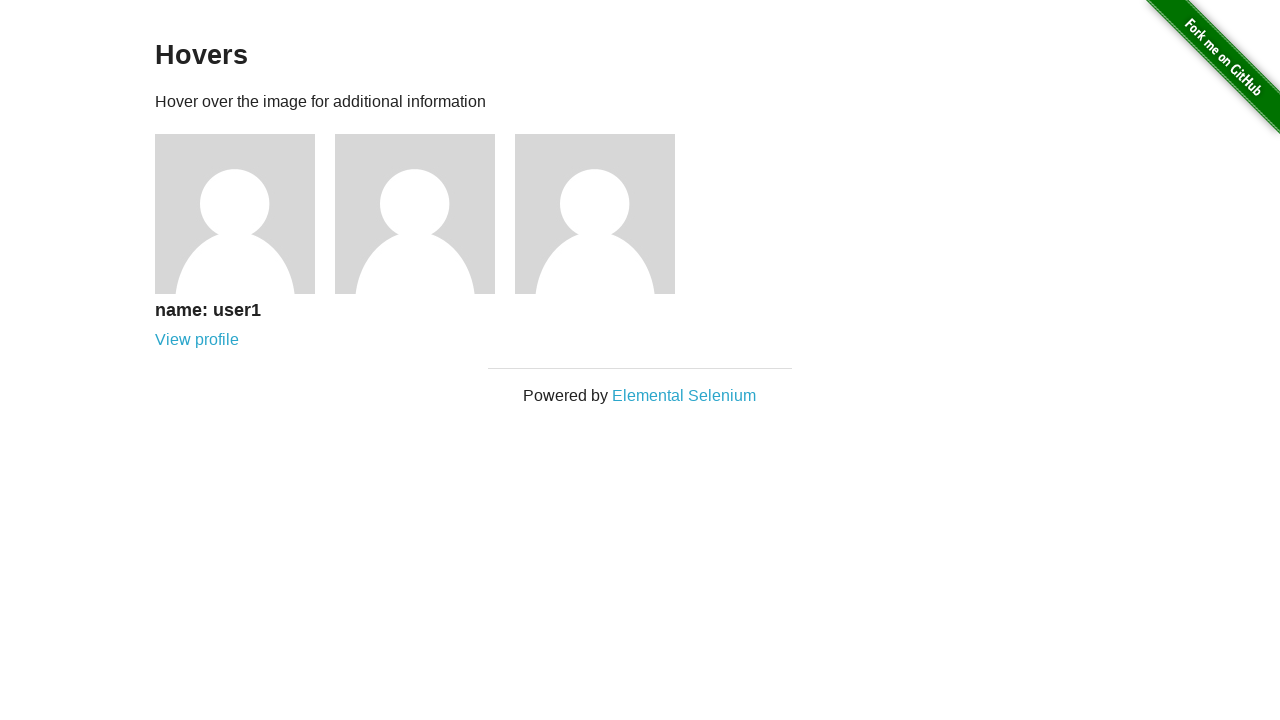

Hovered over avatar at index 1 at (425, 214) on .figure >> nth=1
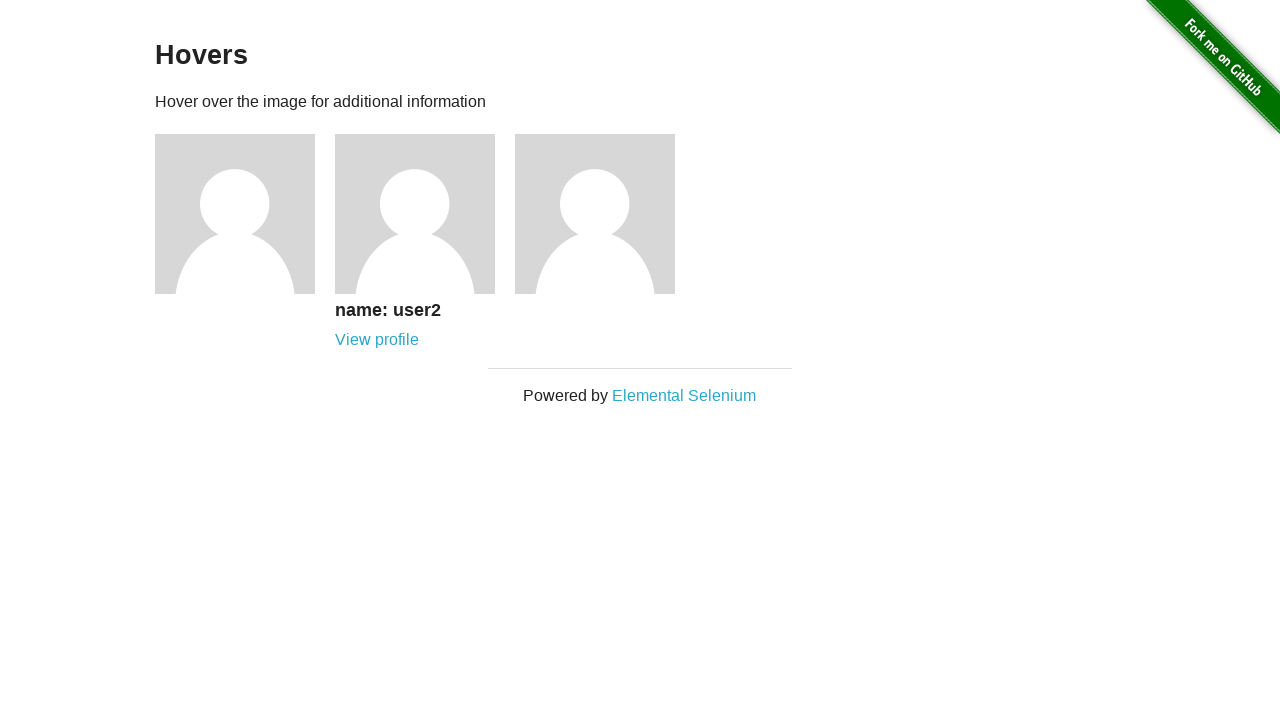

Verified that only caption for avatar 1 is visible while others remain hidden
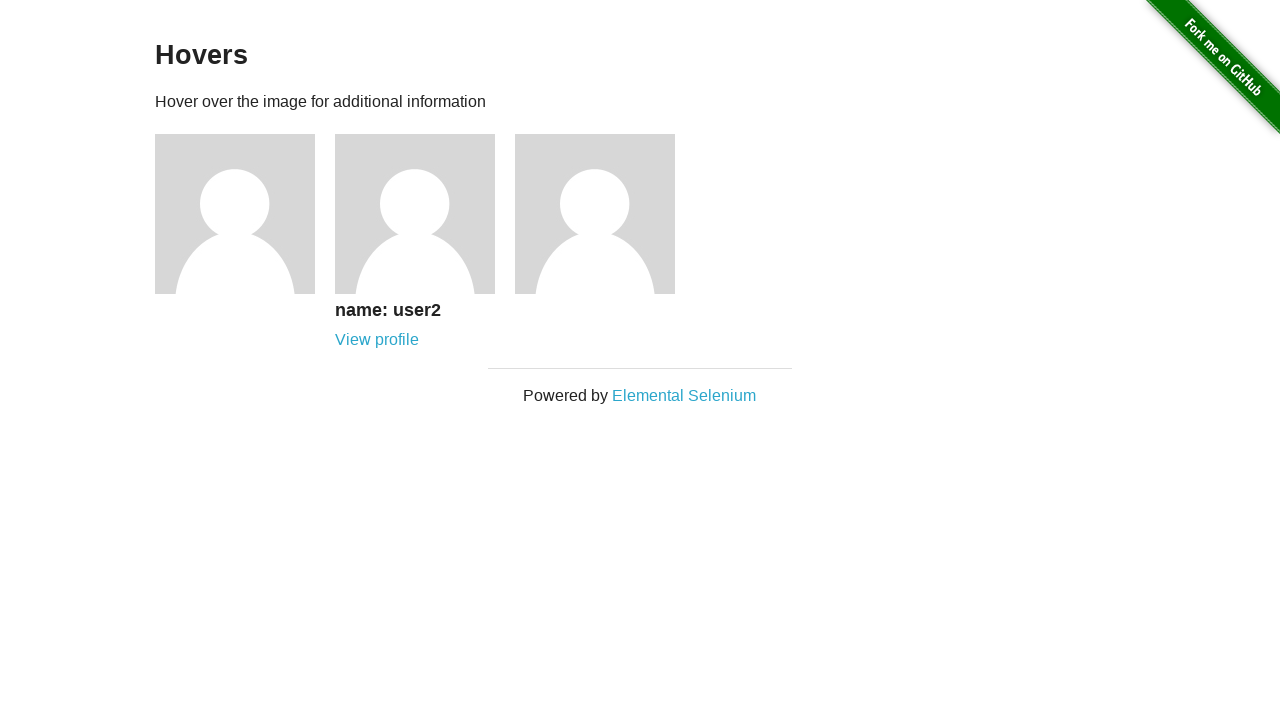

Hovered over avatar at index 2 at (605, 214) on .figure >> nth=2
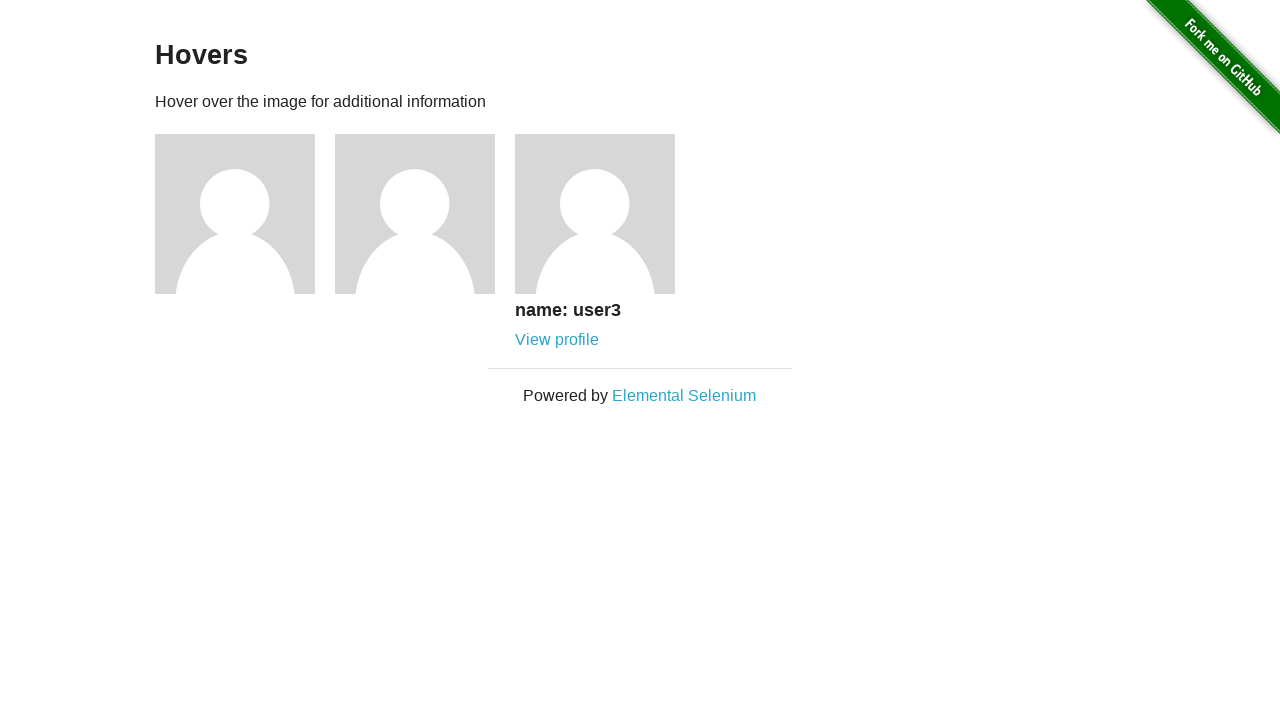

Verified that only caption for avatar 2 is visible while others remain hidden
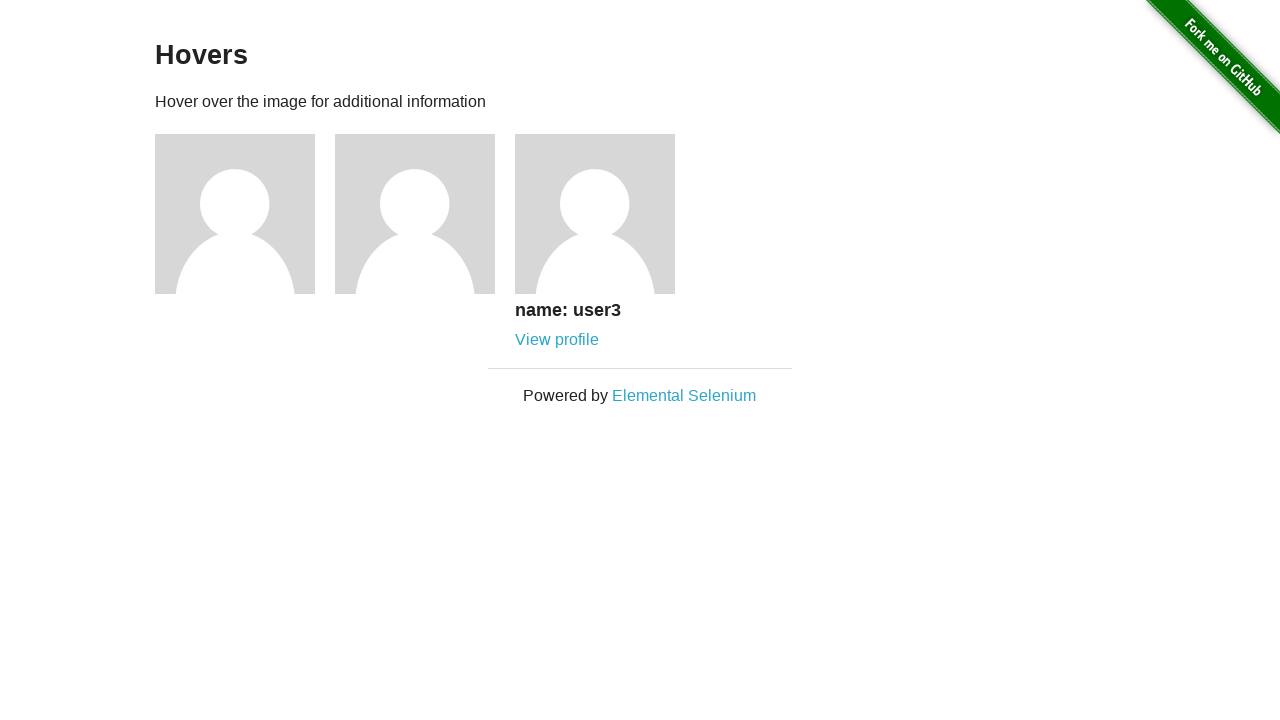

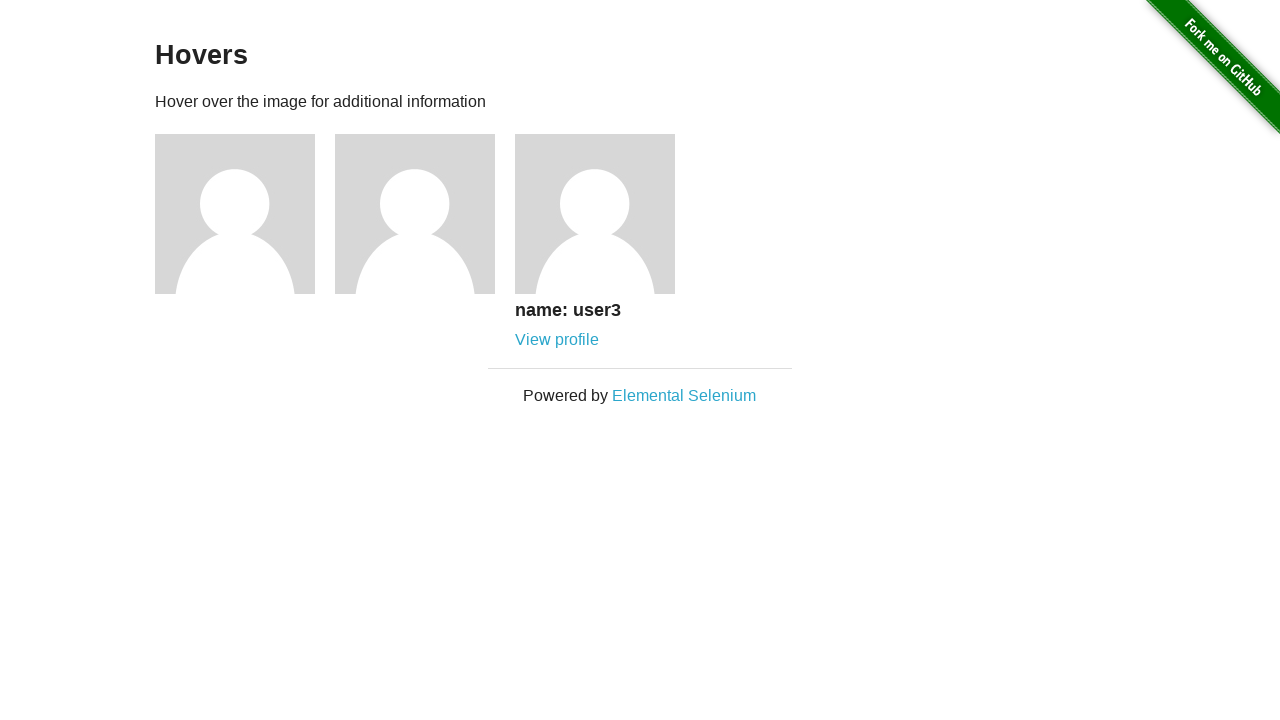